Tests a supplier automation form by filling in administrator name, collaborator name, registration number, value, and message fields, then submitting the form and waiting for a request ID to be generated.

Starting URL: https://arthurresendes.github.io/supplier_automation/chamado.html

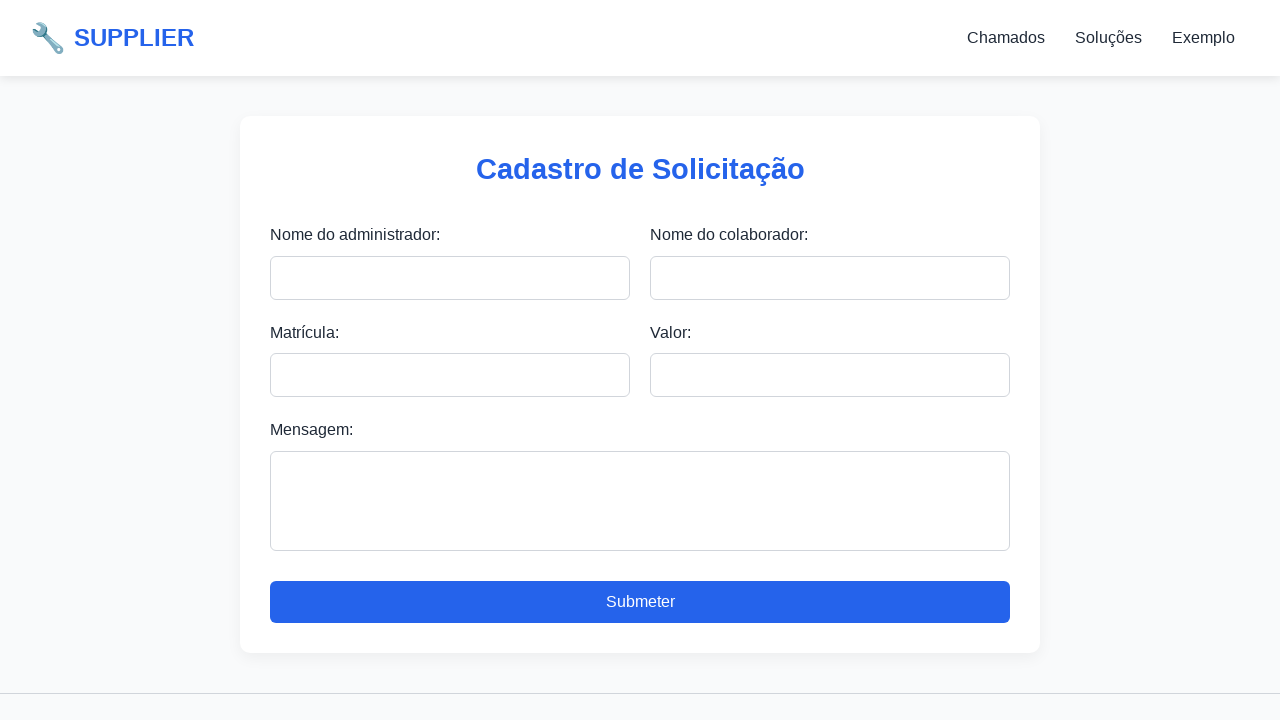

Filled administrator name field with 'Carlos Silva' on #nomeAdmin
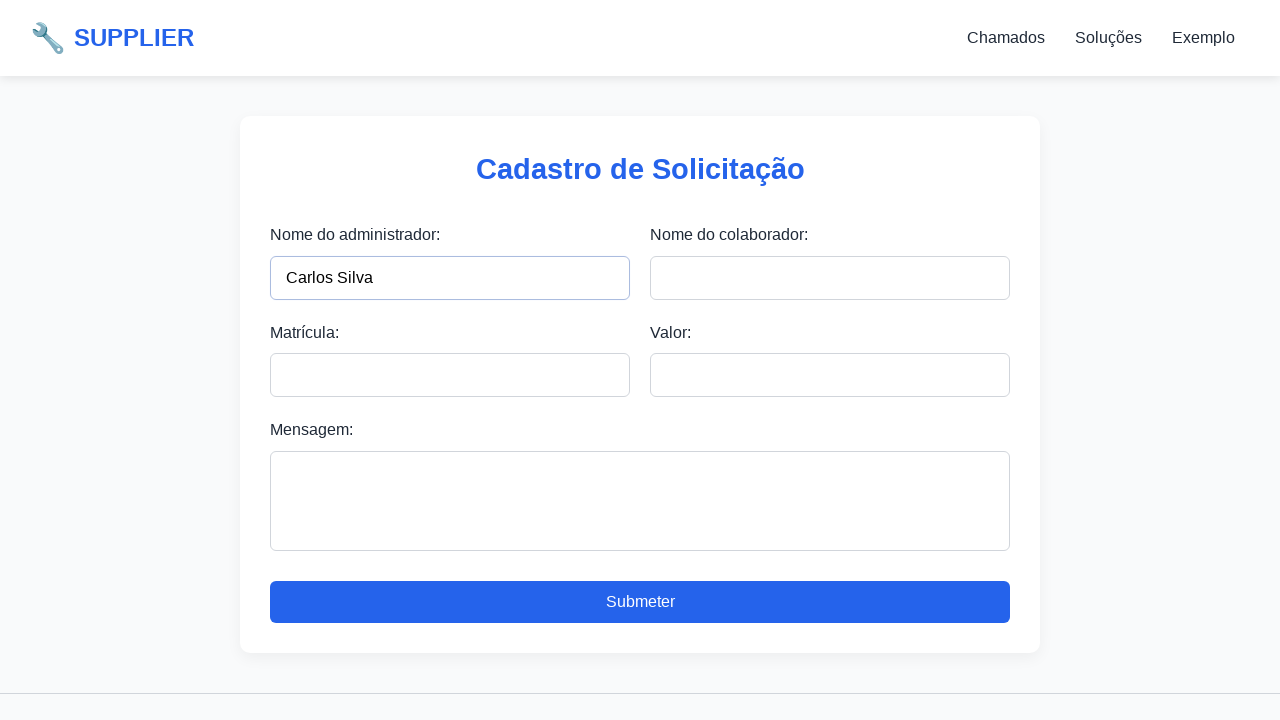

Filled collaborator name field with 'Maria Santos' on #nomeCol
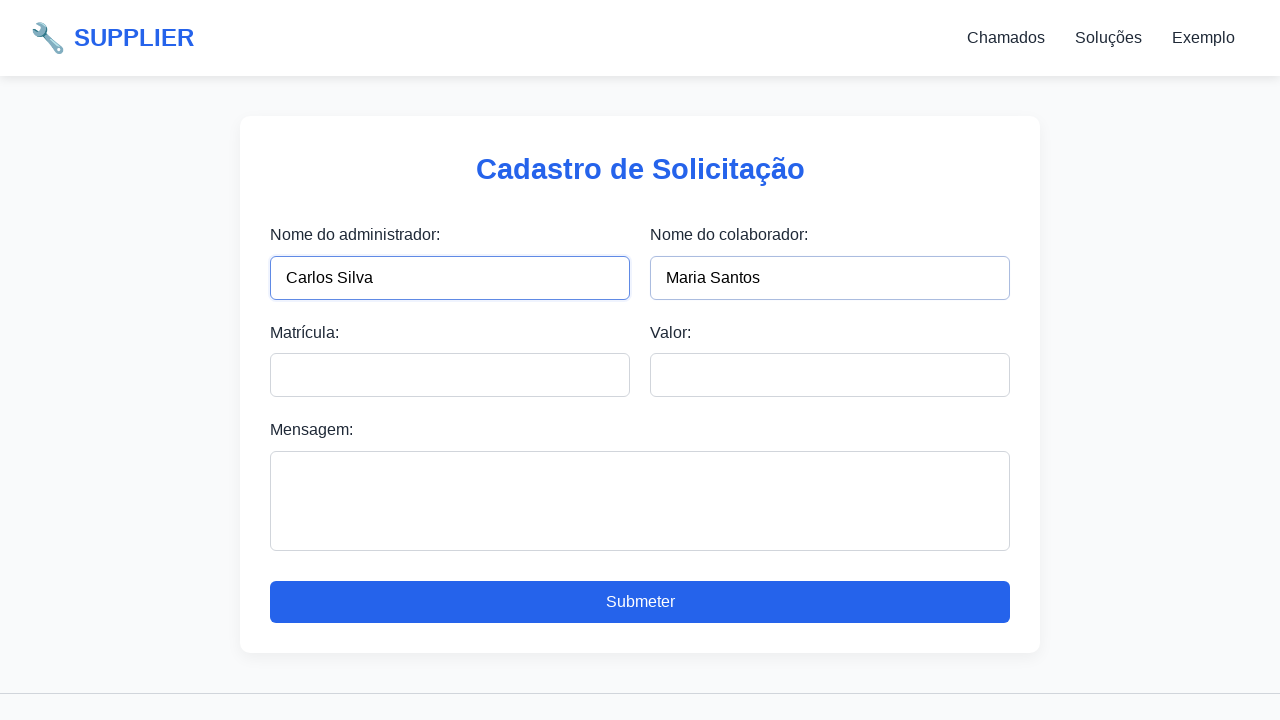

Filled registration number field with '54321' on #ma
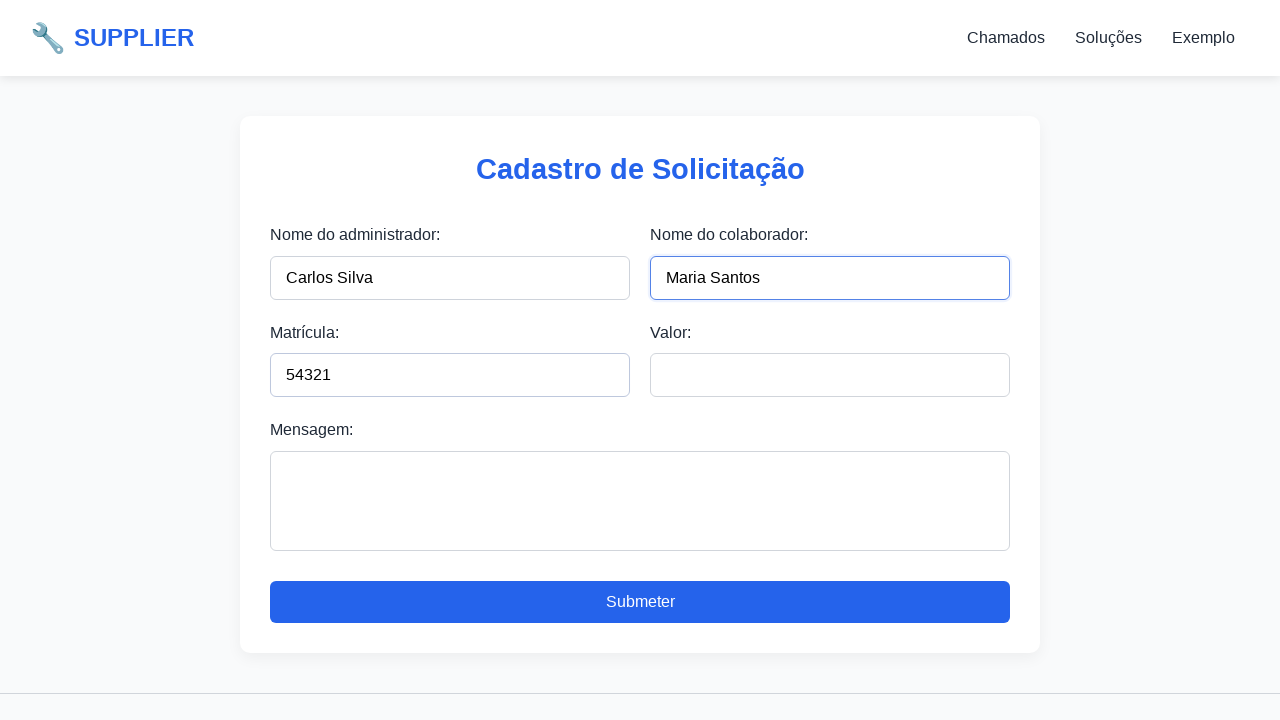

Filled value field with '1250.50' on #val
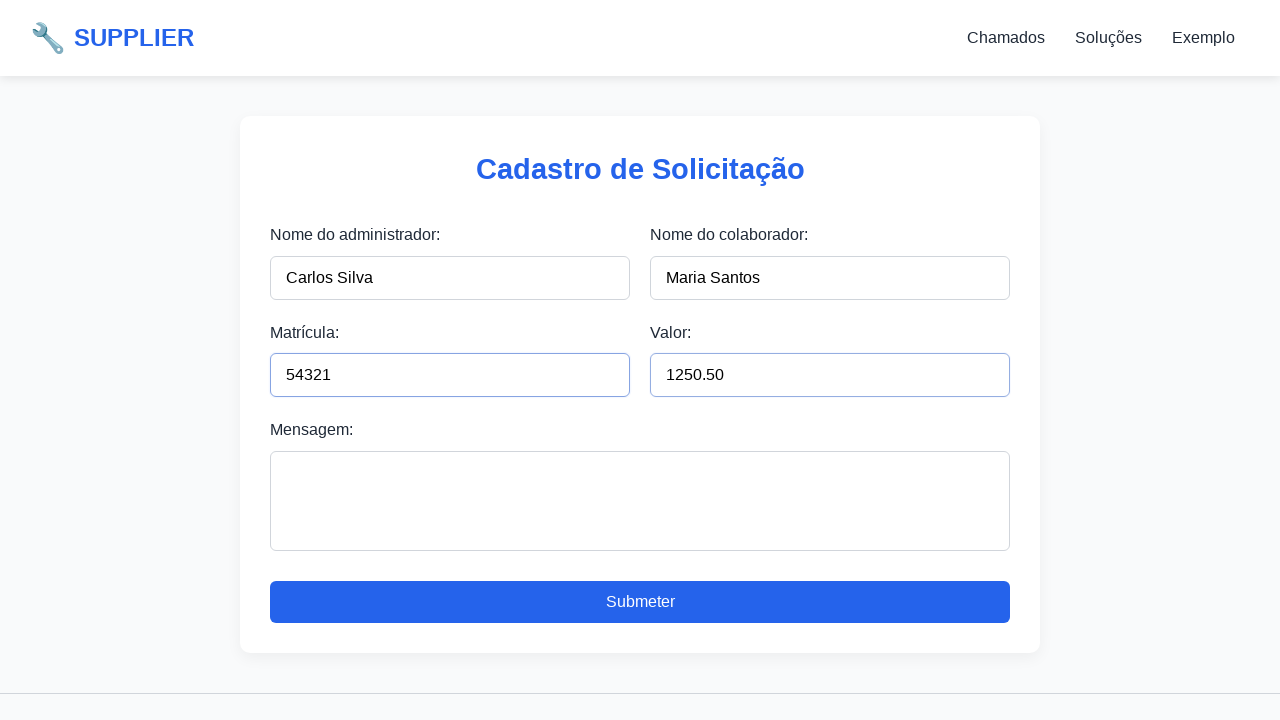

Filled message field with chamado details on #msg
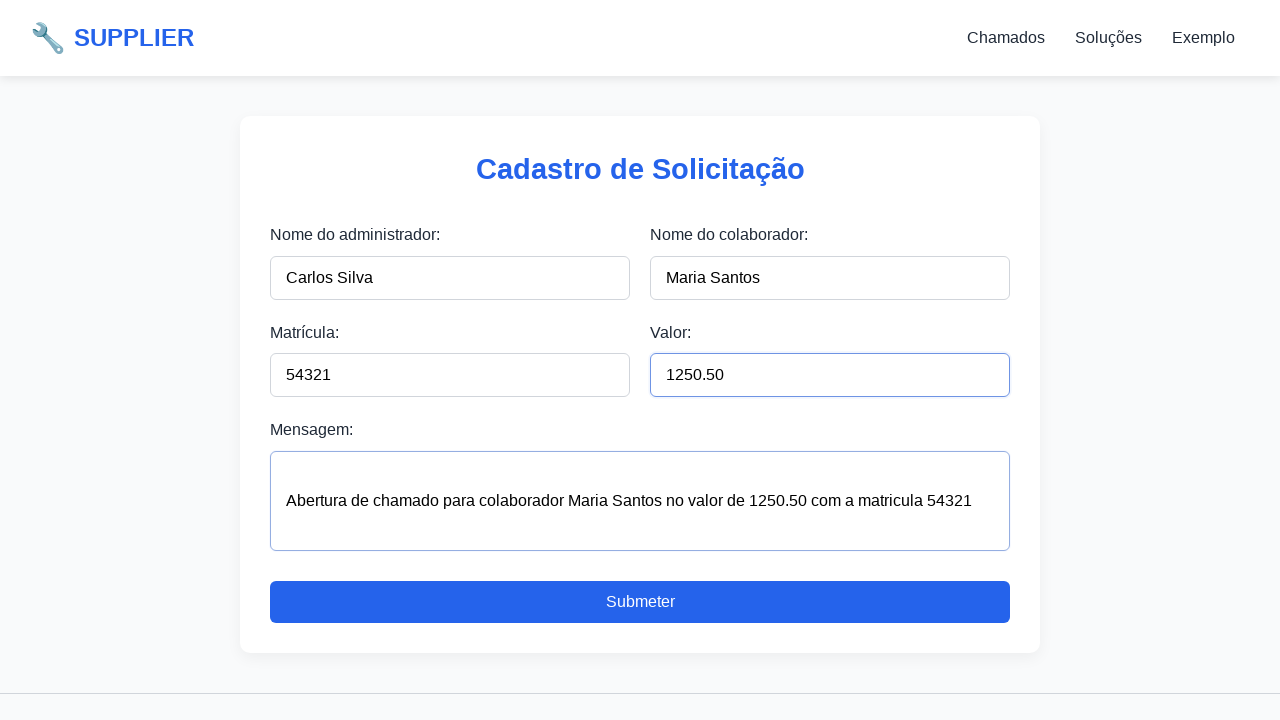

Clicked submit button to send form at (640, 602) on #sub
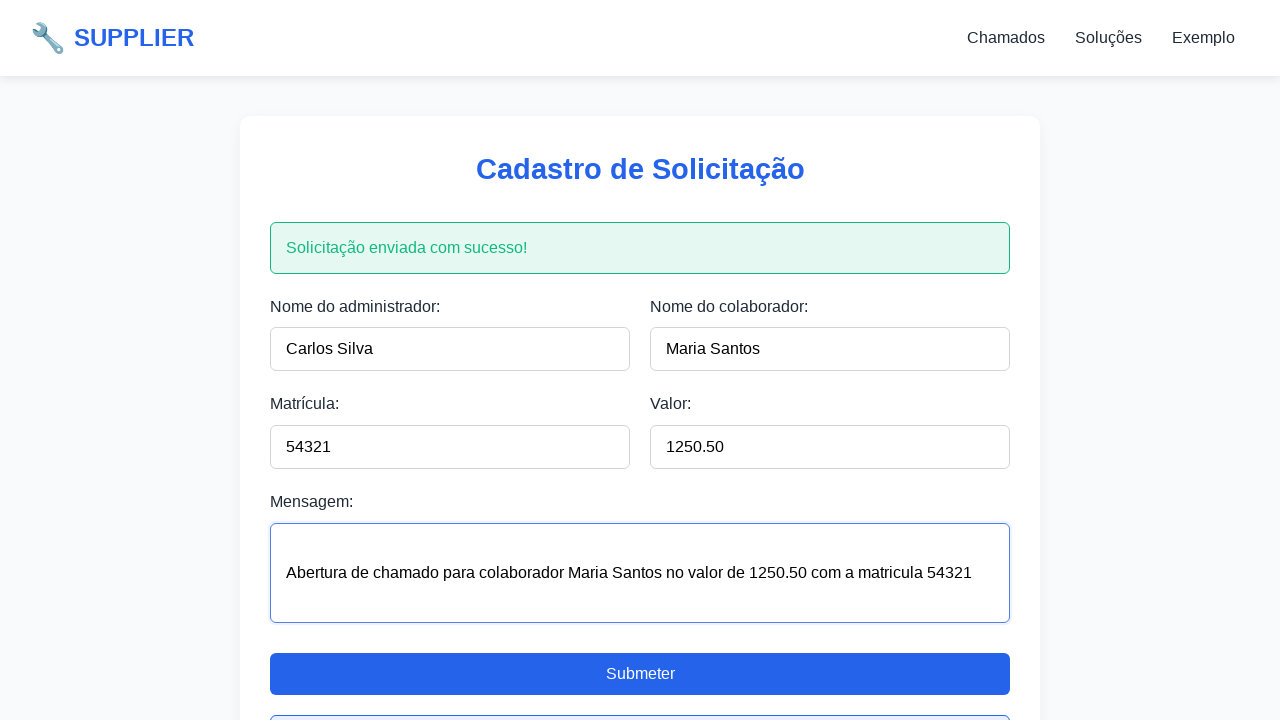

Request ID (RITM) generated and displayed confirming form submission
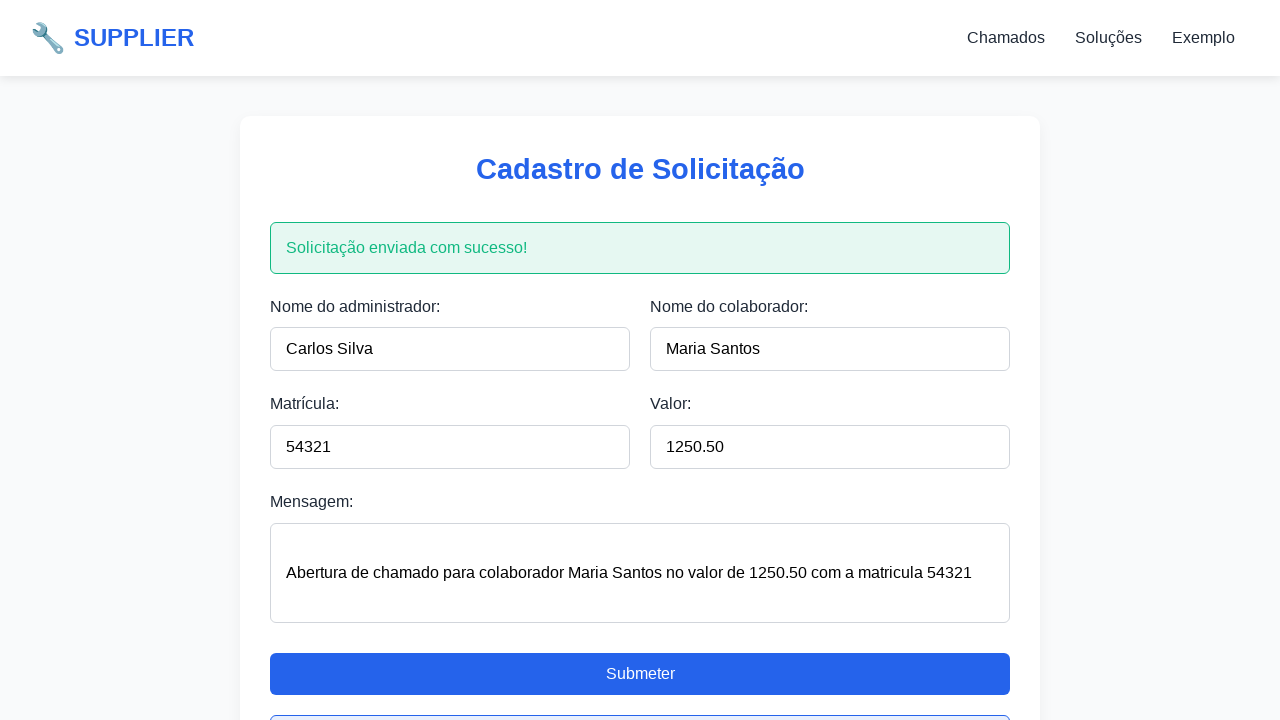

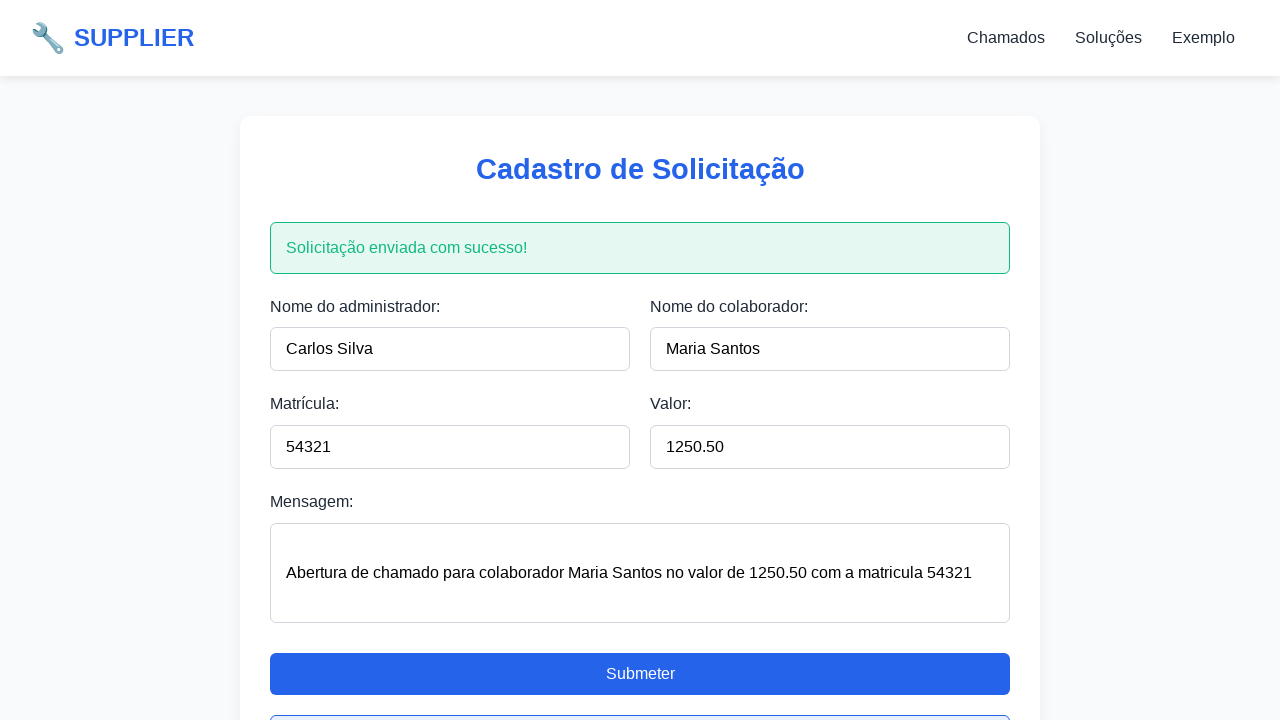